Navigates to ZeroBank login page and verifies that the header text displays "Log in to ZeroBank"

Starting URL: http://zero.webappsecurity.com/login.html

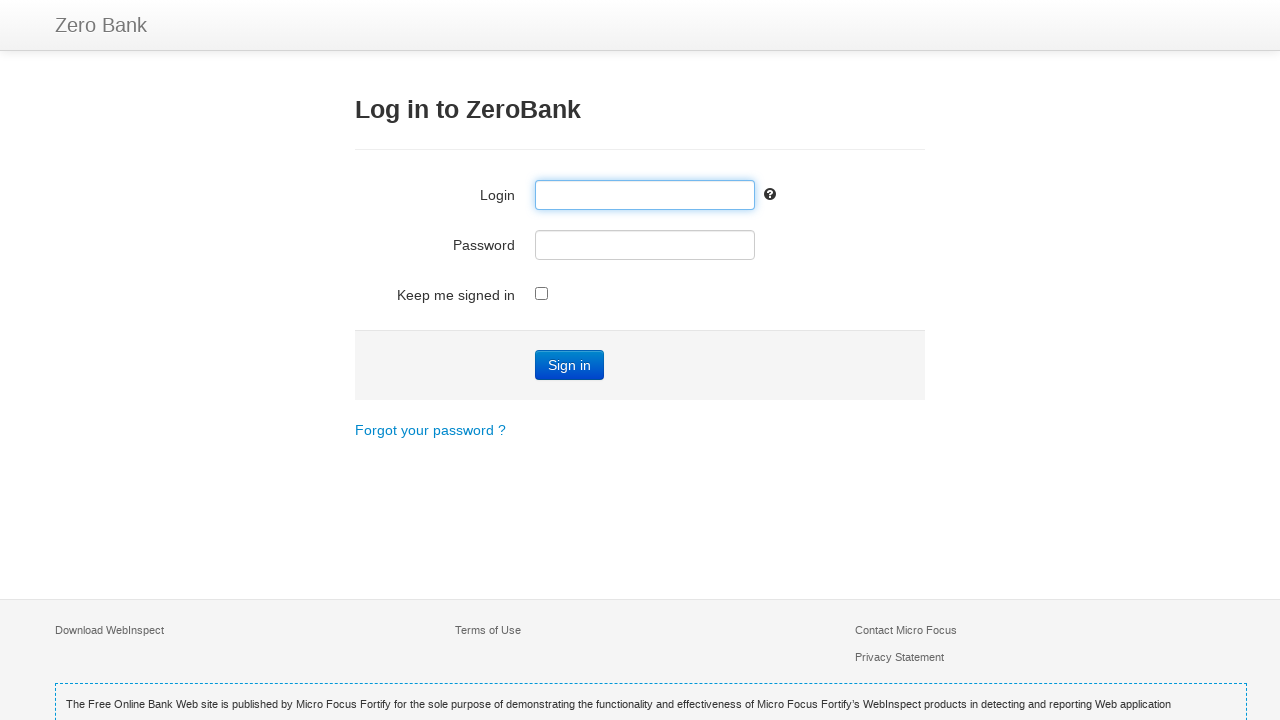

Navigated to ZeroBank login page
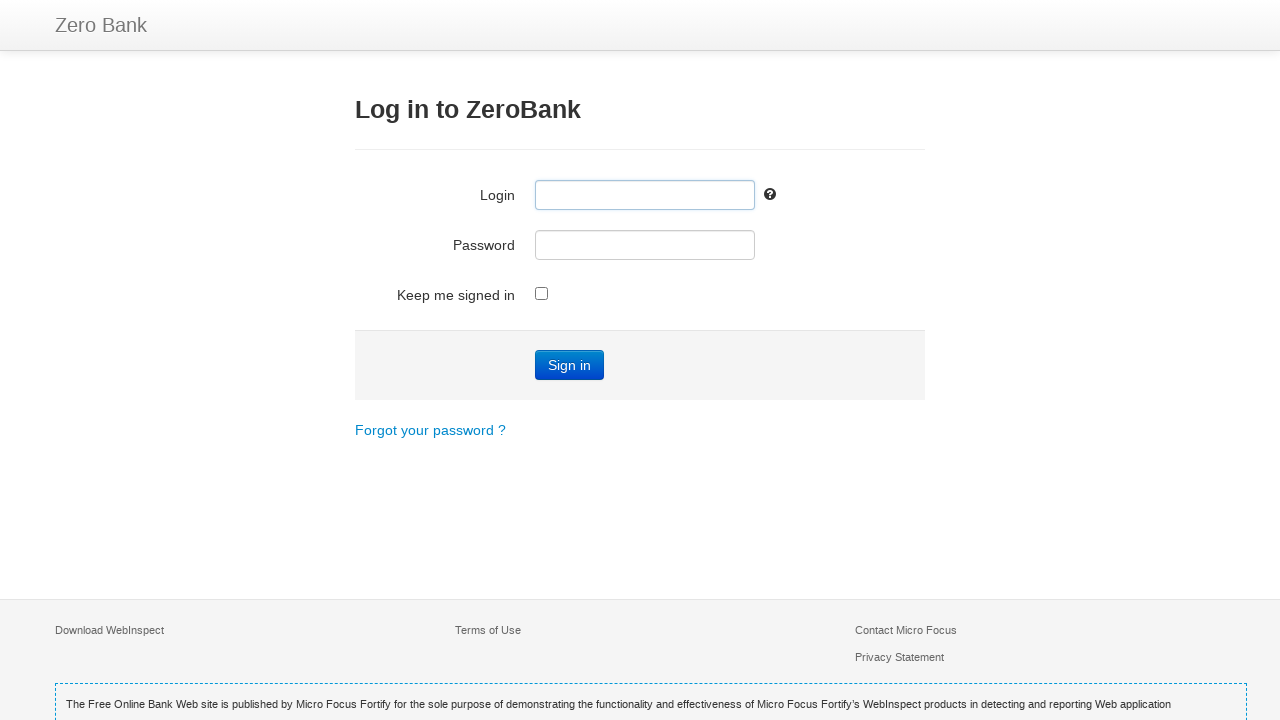

Located h3 header element
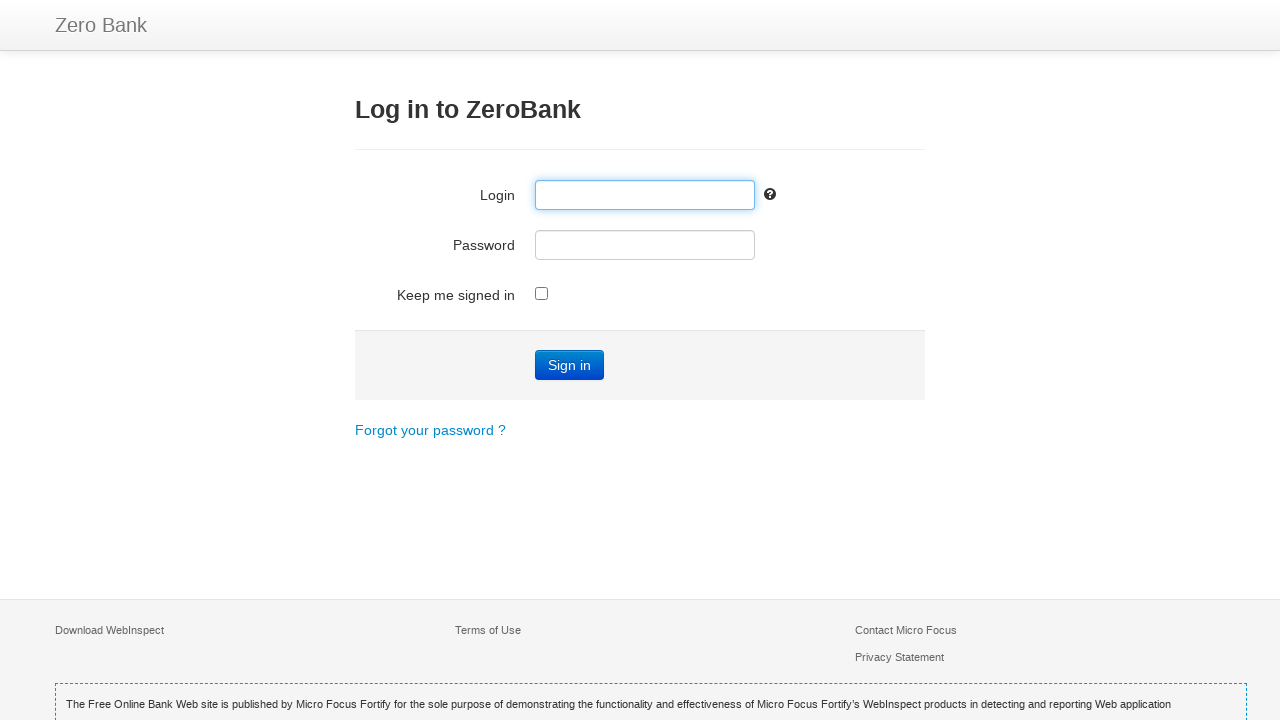

Retrieved header text: 'Log in to ZeroBank'
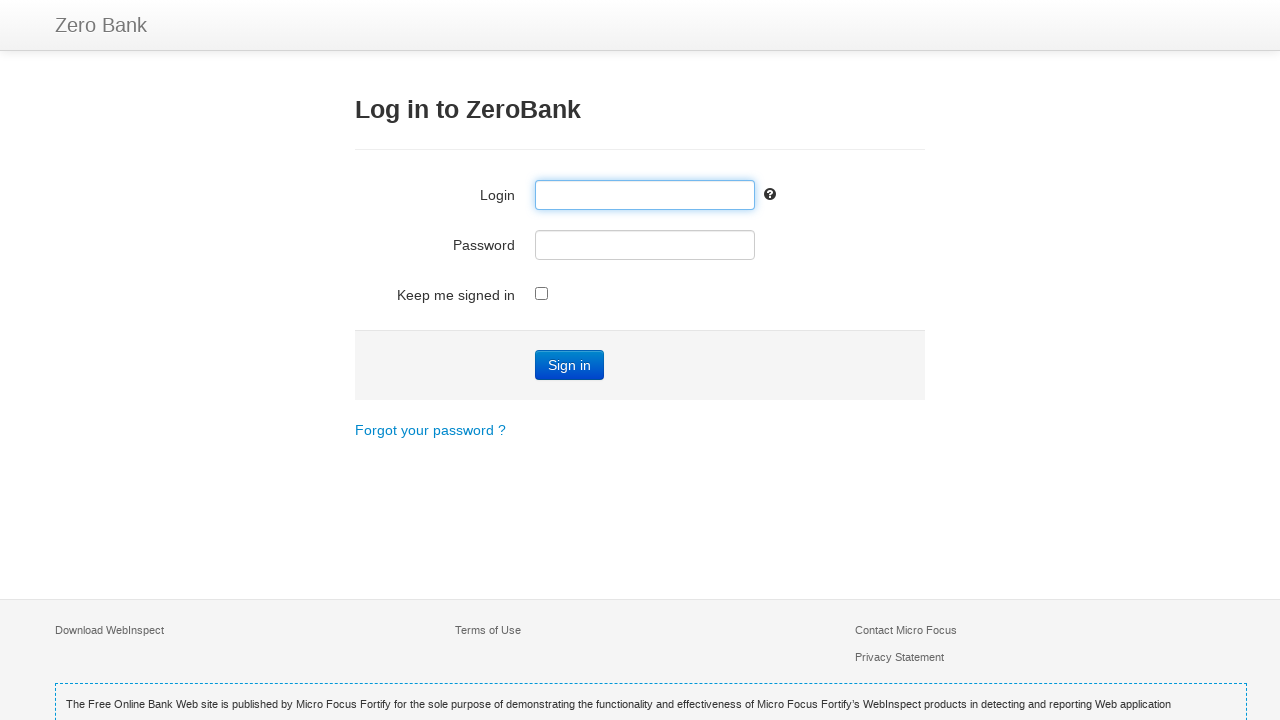

Header text verified: 'Log in to ZeroBank' matches expected value
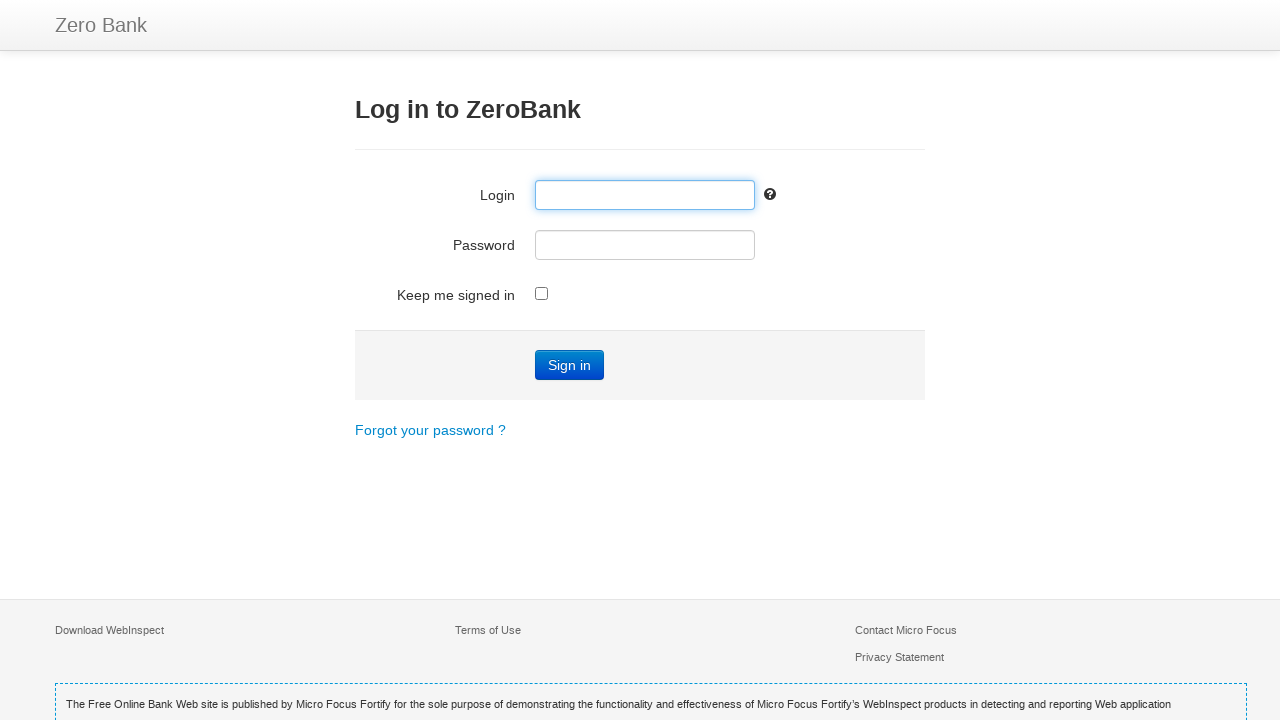

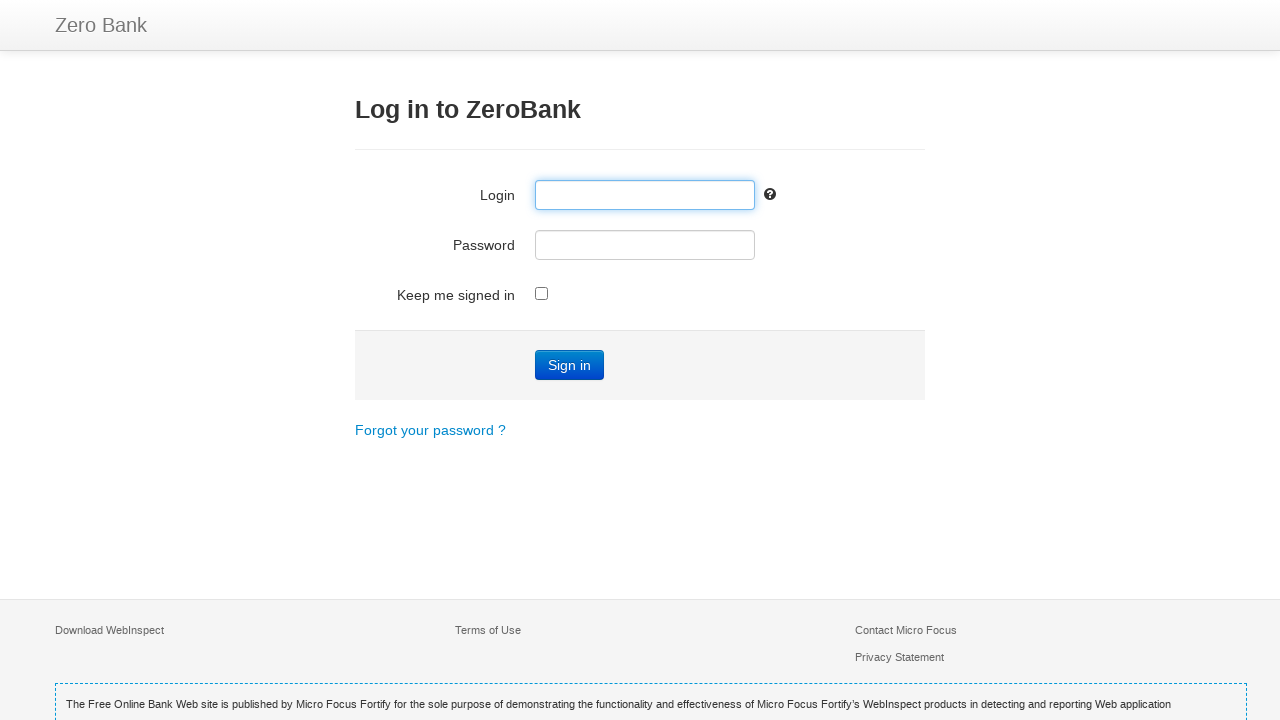